Tests that other controls are hidden when editing a todo item

Starting URL: https://demo.playwright.dev/todomvc

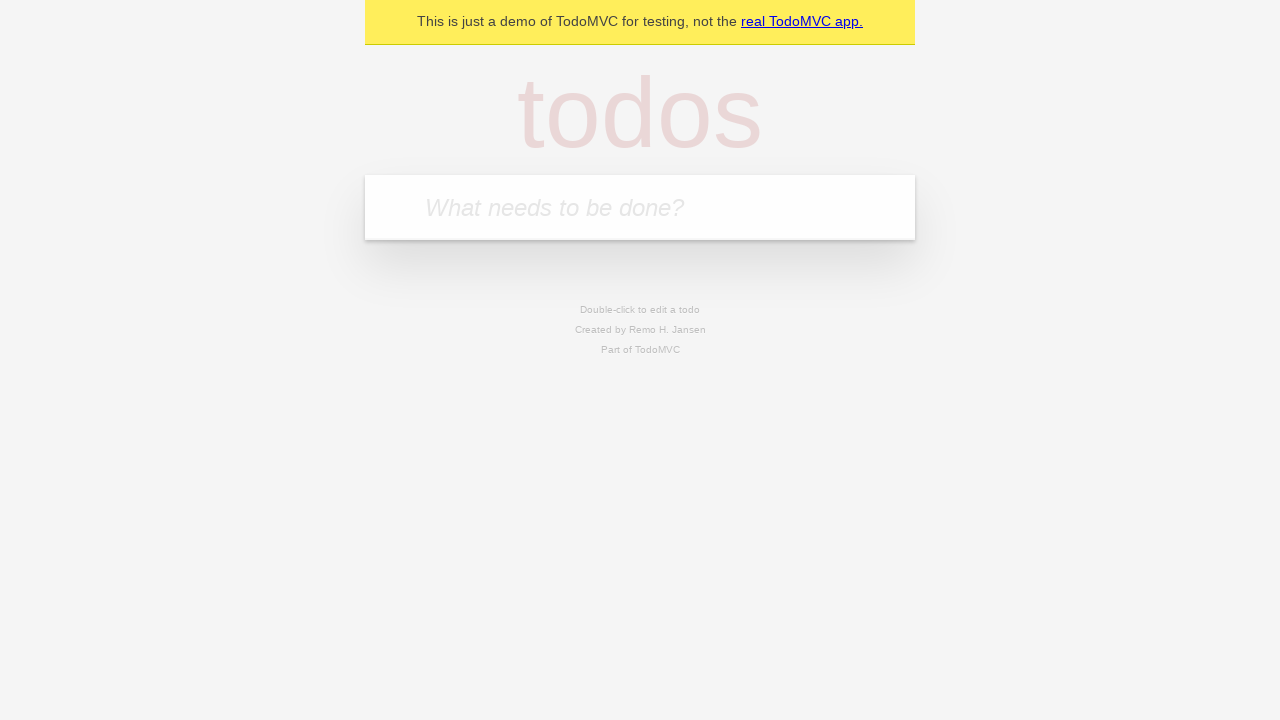

Filled first todo with 'buy some cheese' on internal:attr=[placeholder="What needs to be done?"i]
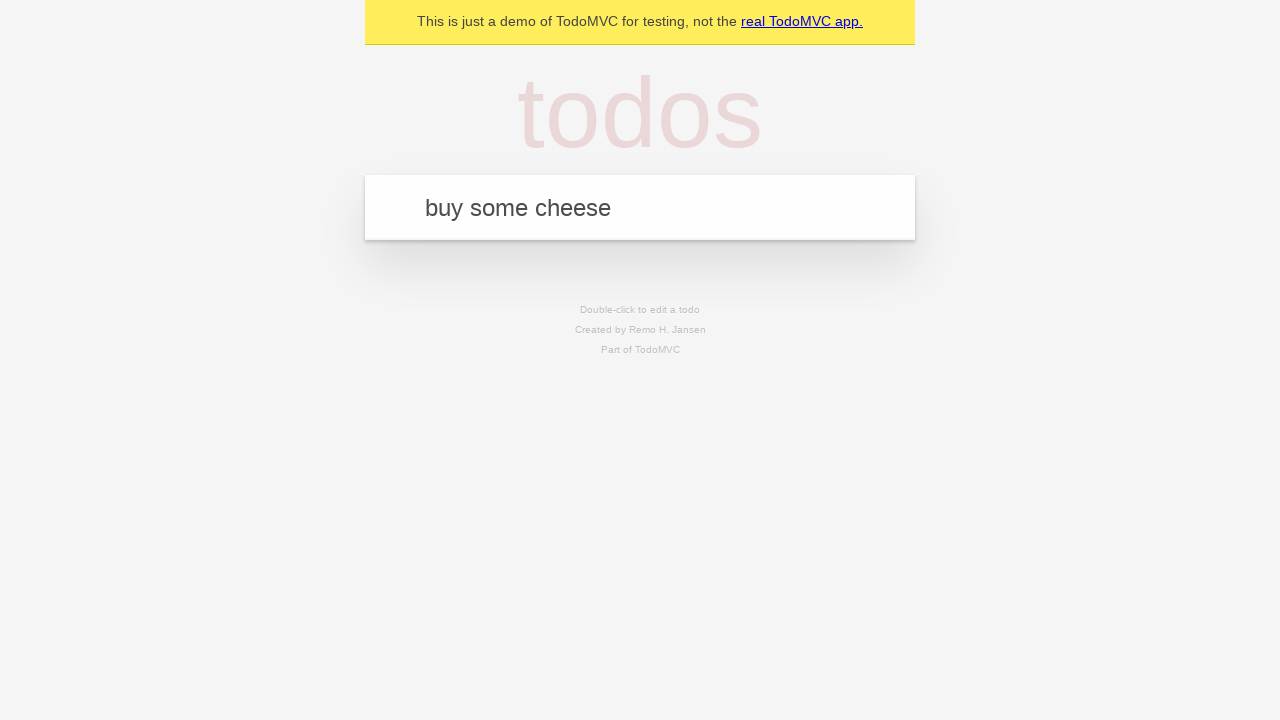

Pressed Enter to add first todo on internal:attr=[placeholder="What needs to be done?"i]
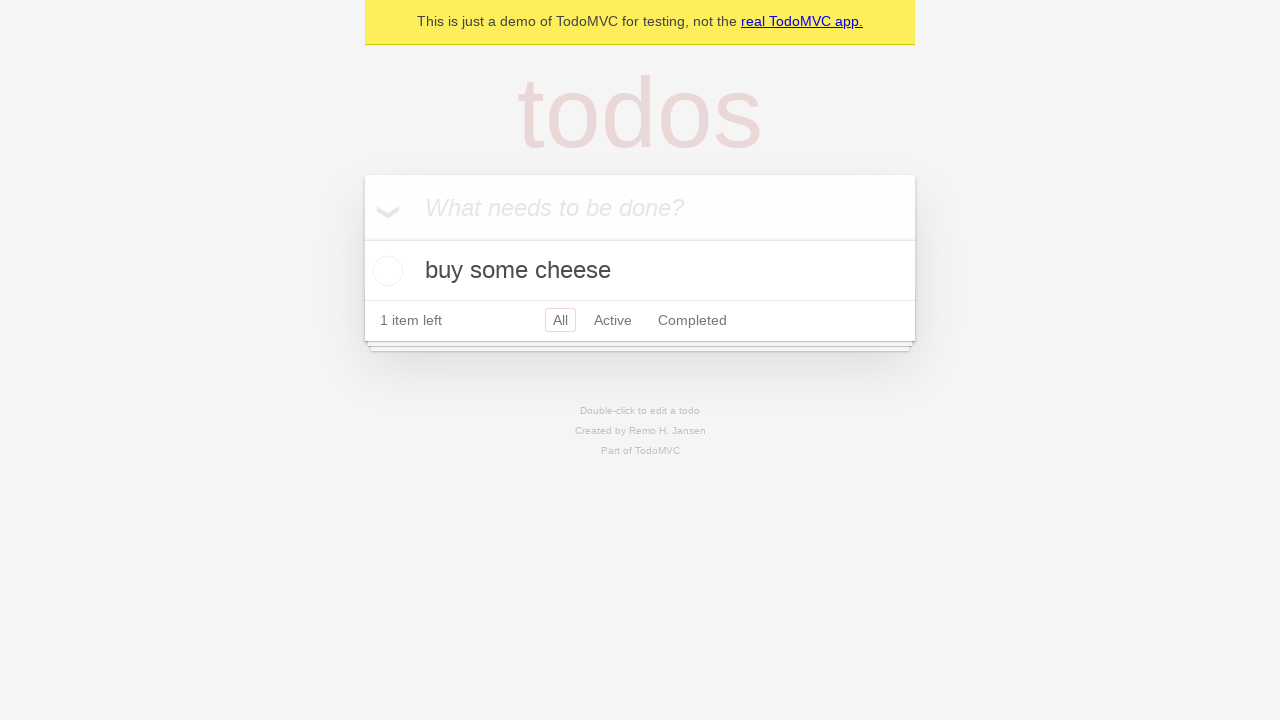

Filled second todo with 'feed the cat' on internal:attr=[placeholder="What needs to be done?"i]
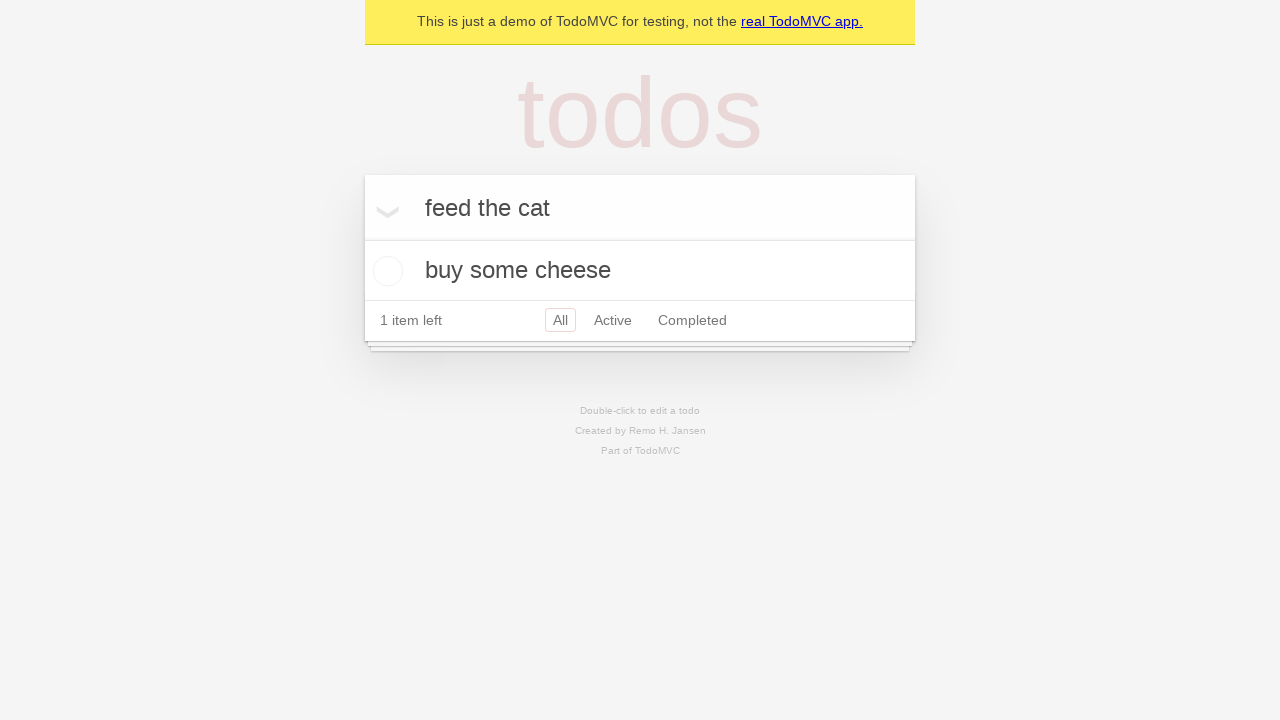

Pressed Enter to add second todo on internal:attr=[placeholder="What needs to be done?"i]
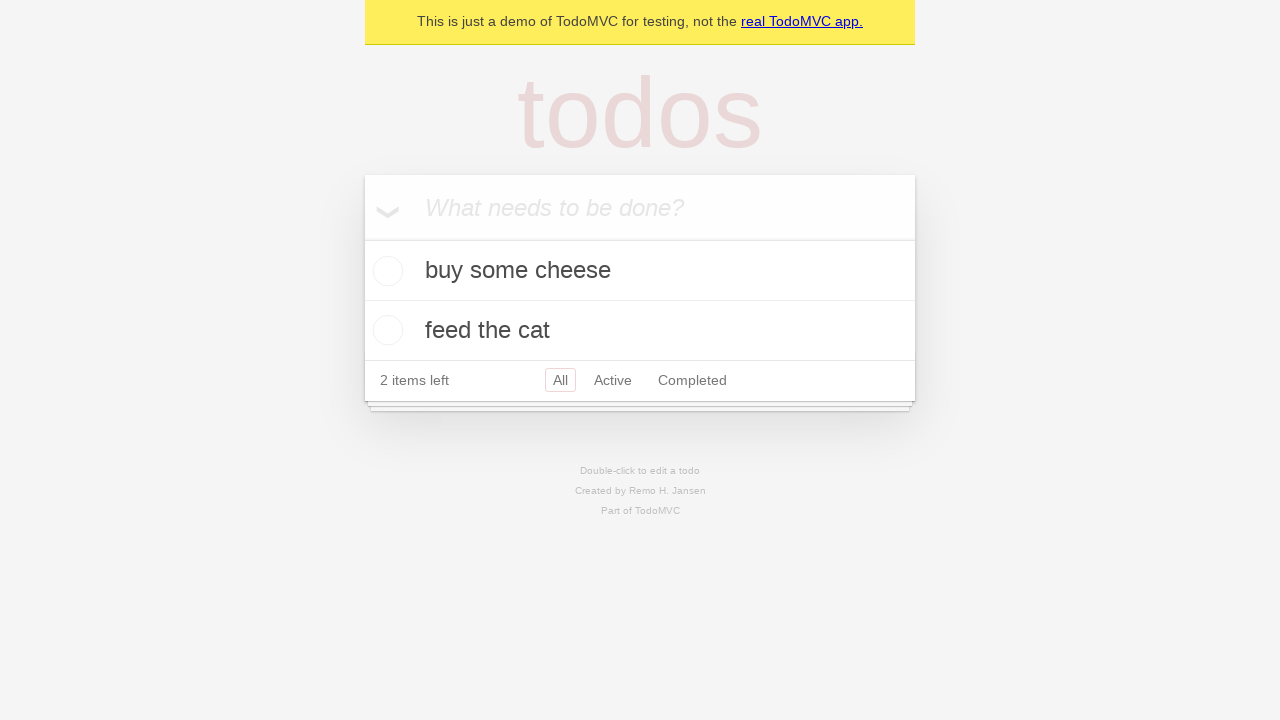

Filled third todo with 'book a doctors appointment' on internal:attr=[placeholder="What needs to be done?"i]
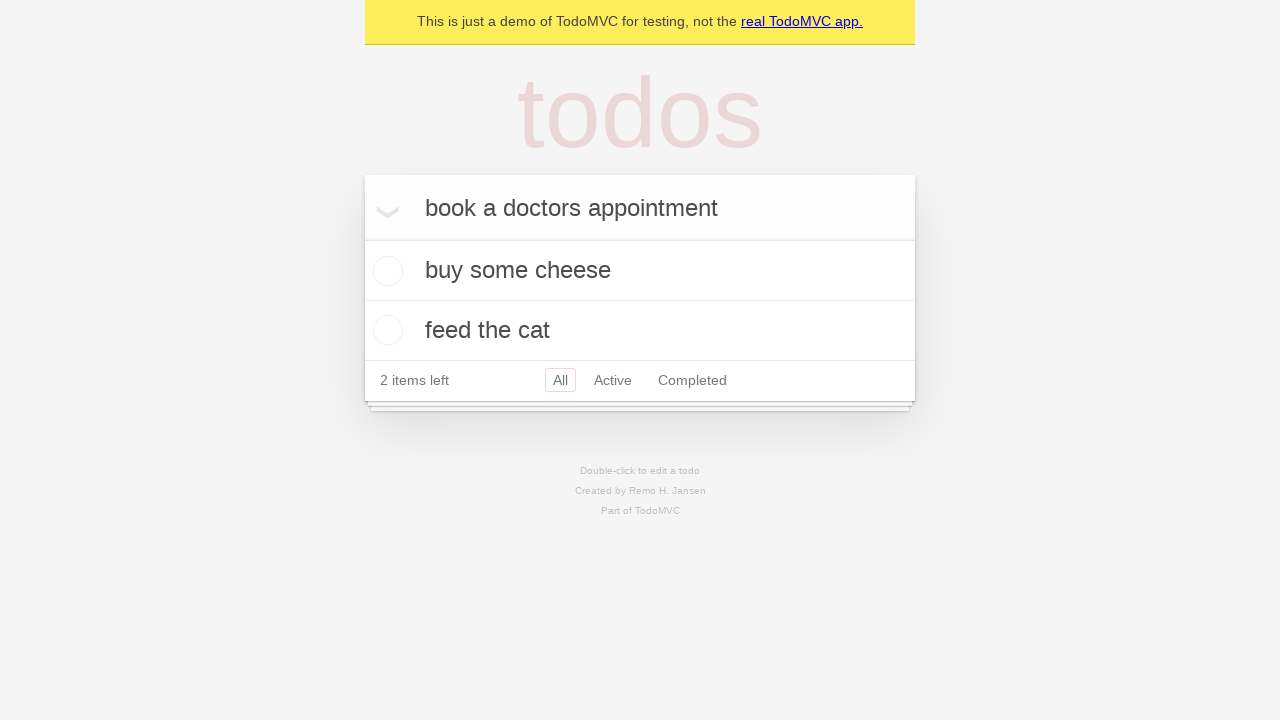

Pressed Enter to add third todo on internal:attr=[placeholder="What needs to be done?"i]
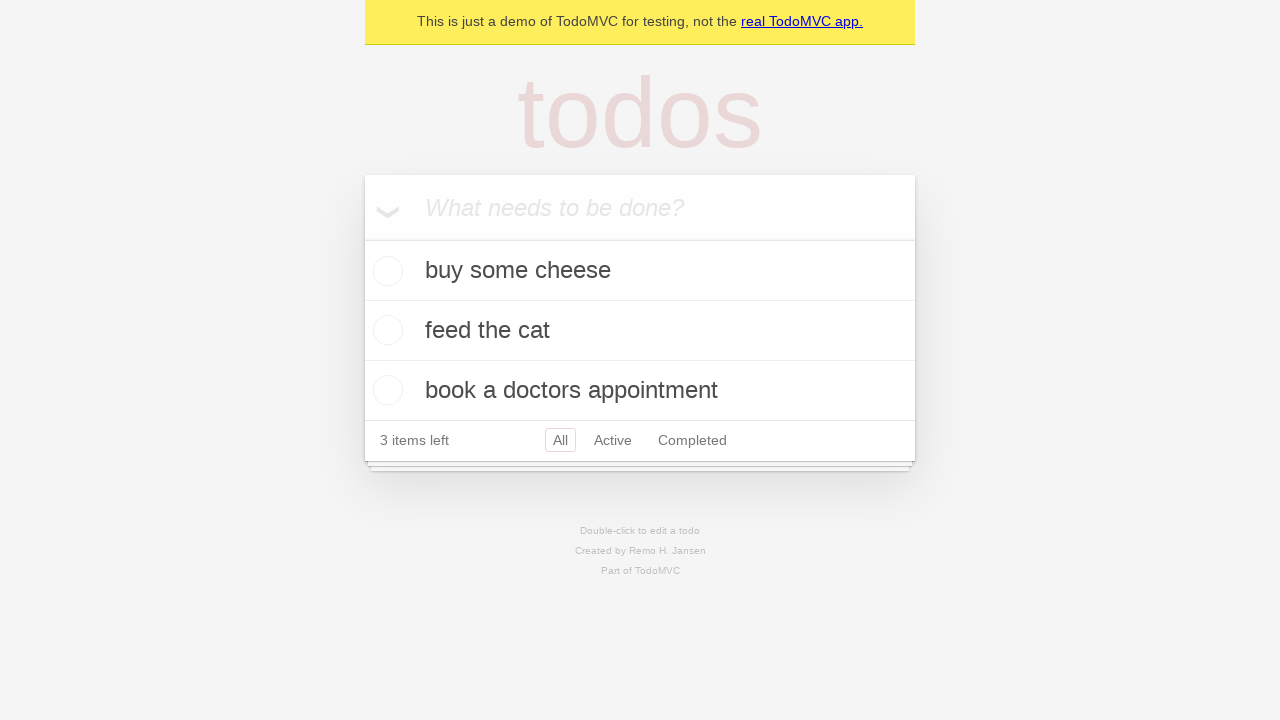

Double-clicked second todo item to enter edit mode at (640, 331) on internal:testid=[data-testid="todo-item"s] >> nth=1
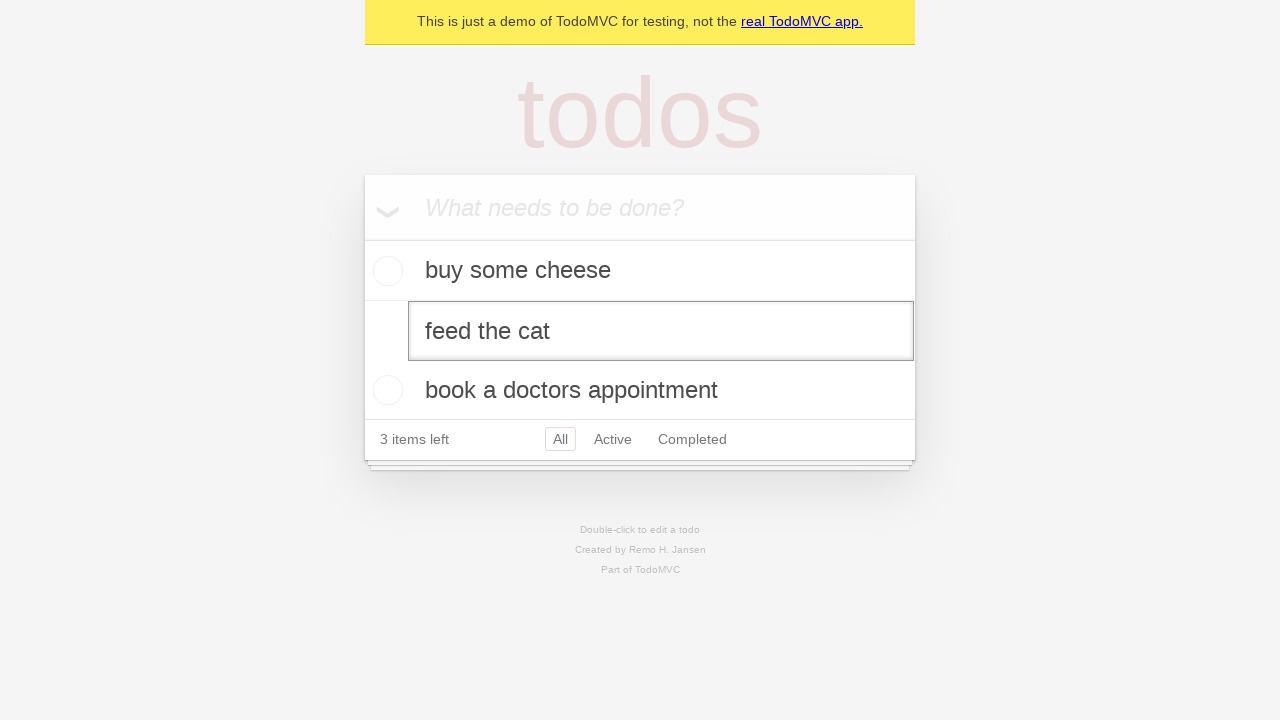

Edit textbox appeared - edit mode active
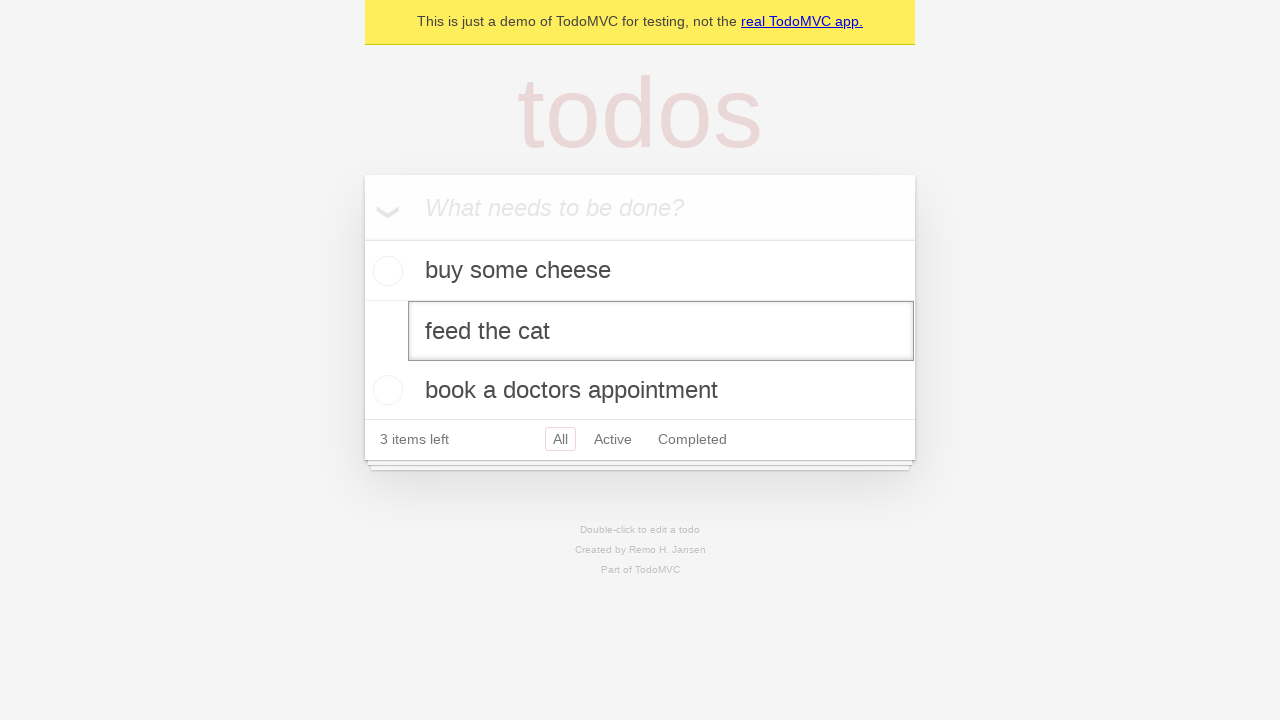

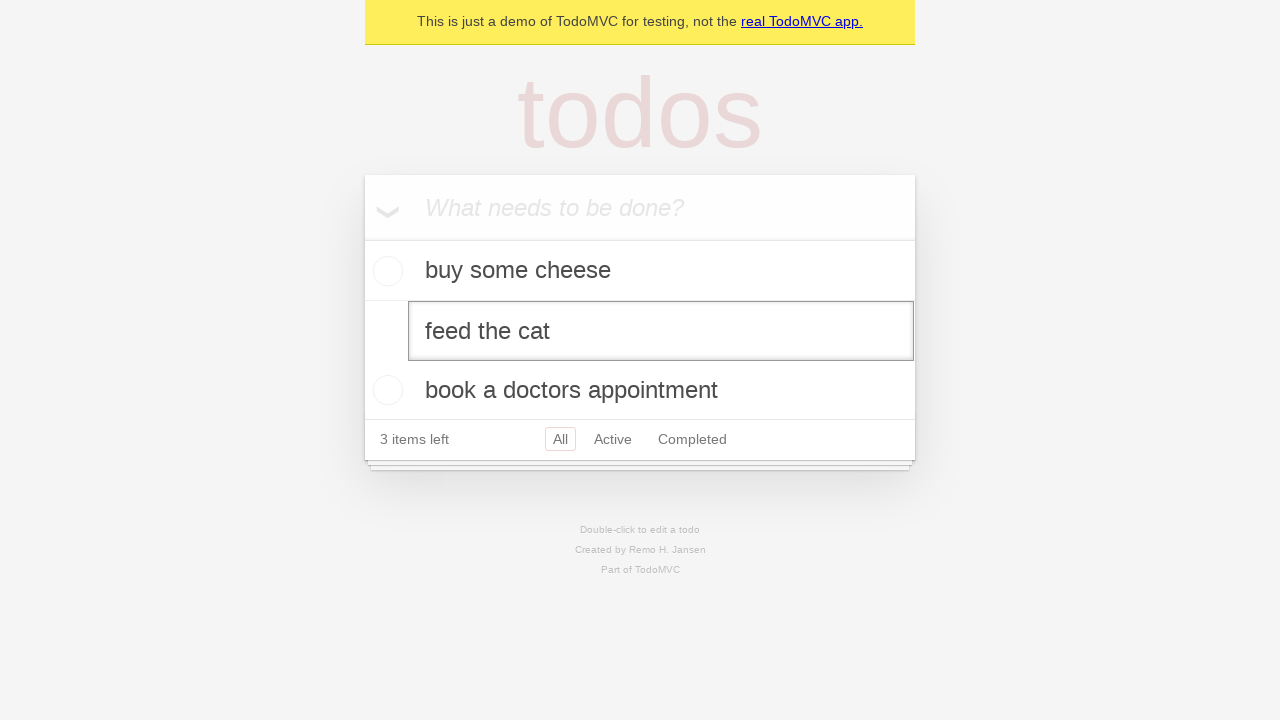